Tests radio buttons by clicking the Impressive option and verifying selection states of radio buttons.

Starting URL: https://demoqa.com/radio-button

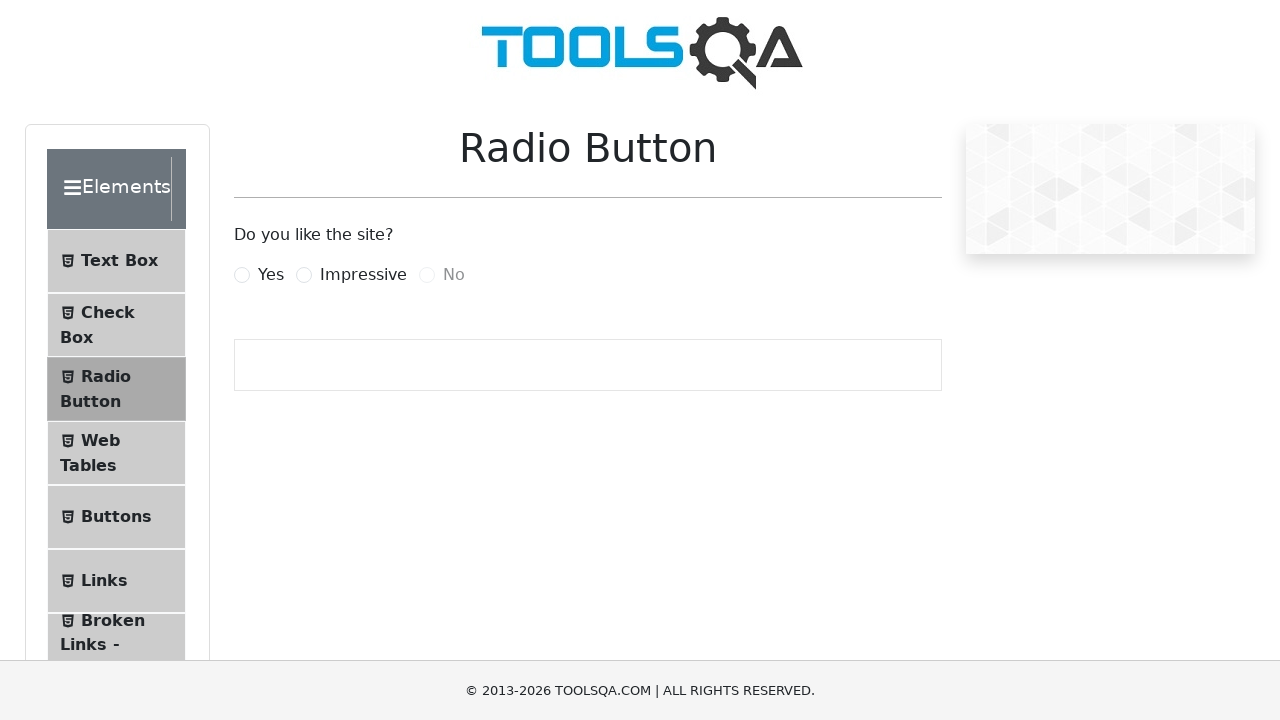

Waited for Impressive radio button to be attached to DOM
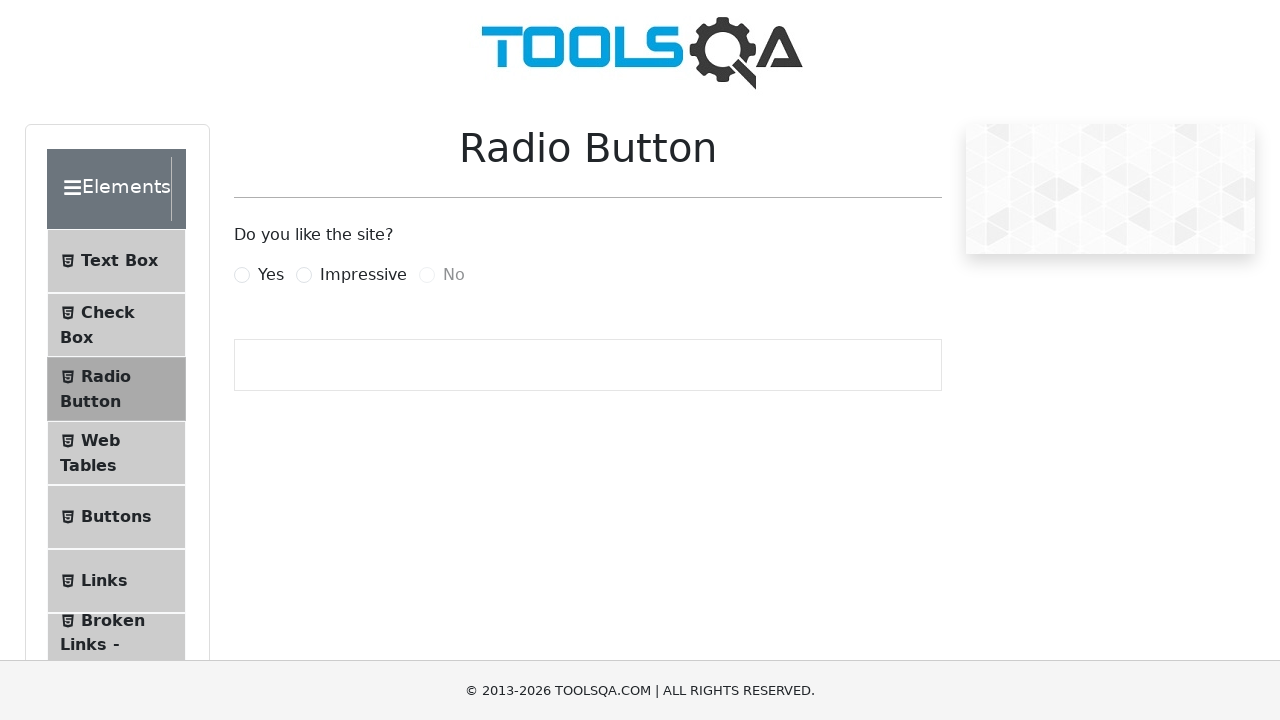

Clicked on Impressive radio button label at (363, 275) on label[for='impressiveRadio']
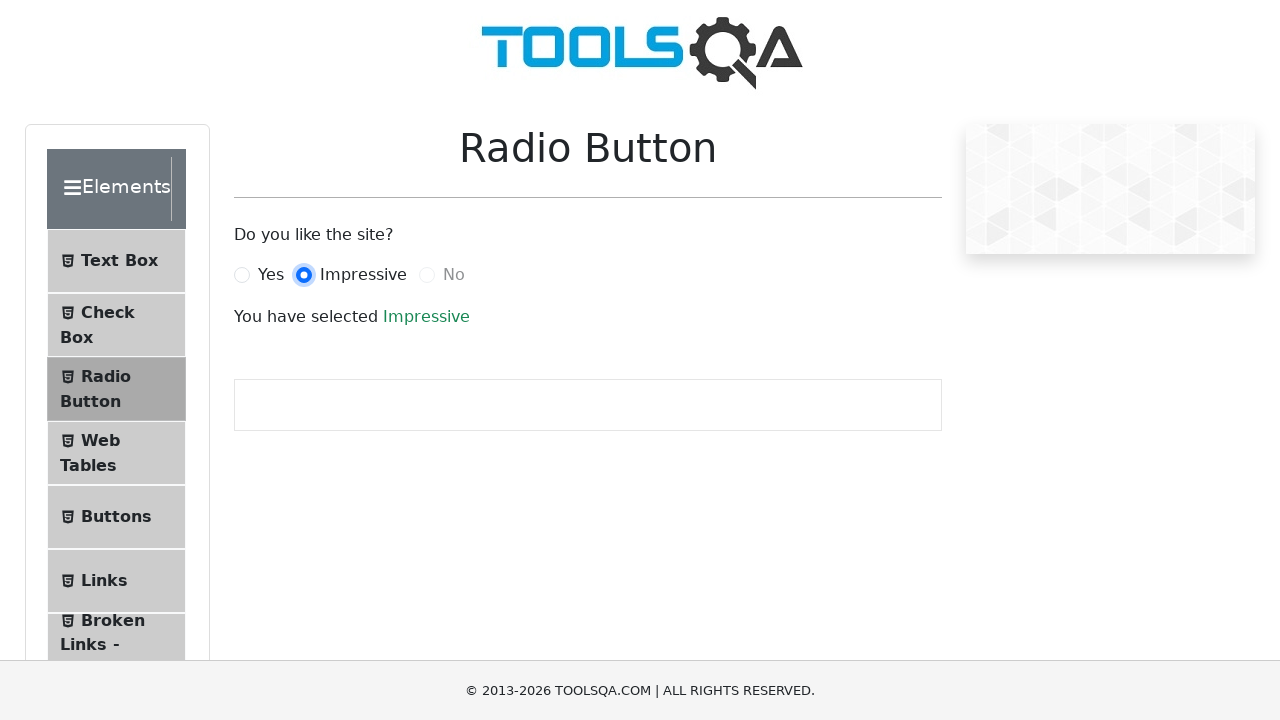

Verified Impressive radio button is selected
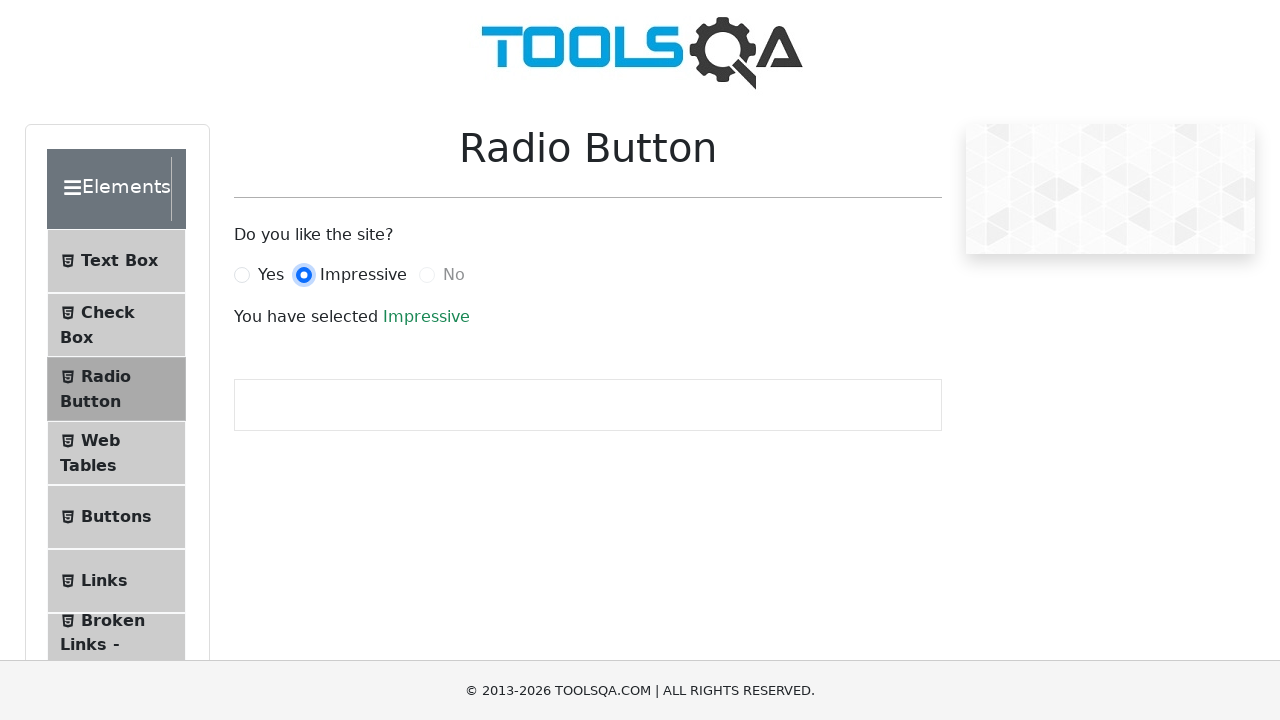

Verified Yes radio button is not selected
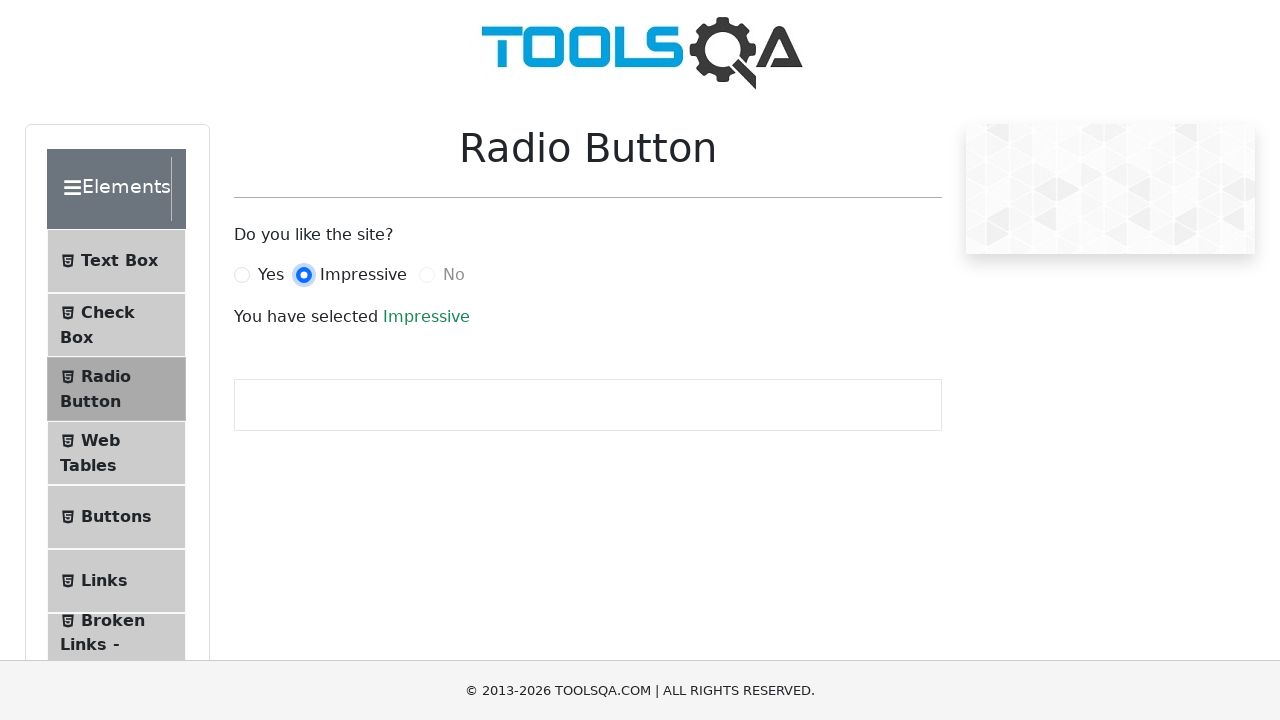

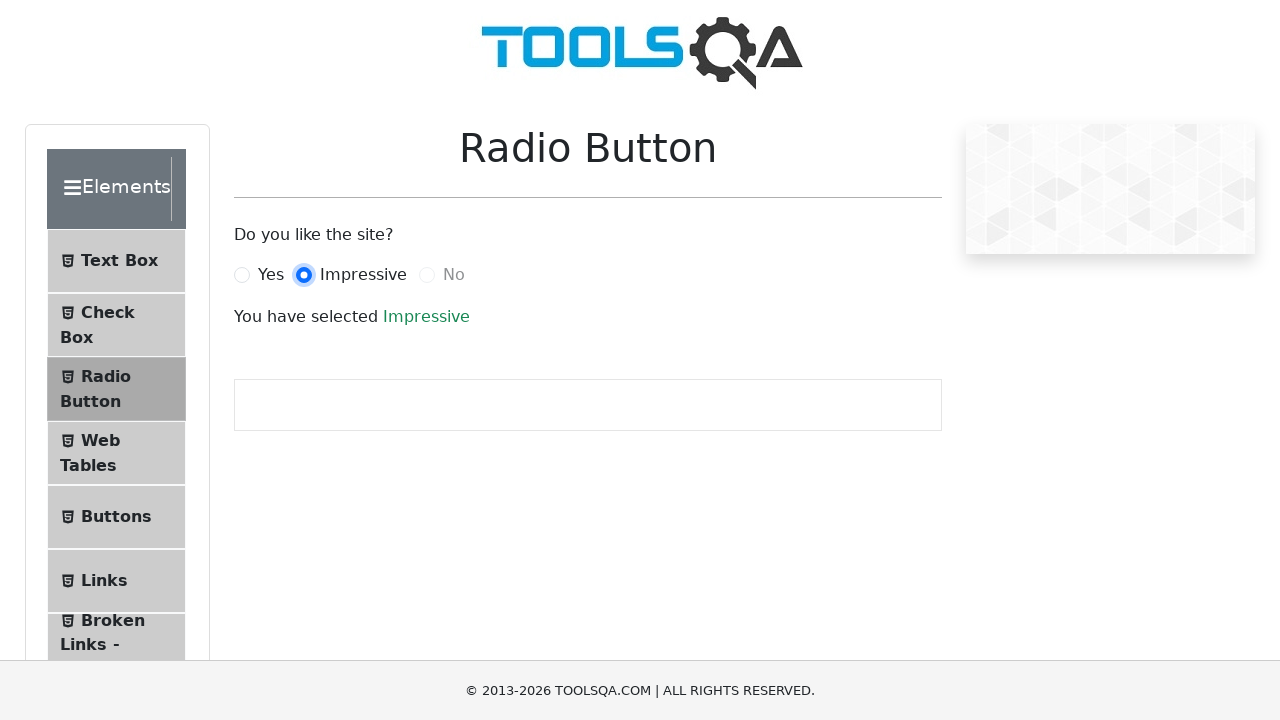